Tests handling of an entry advertisement modal by waiting for it to appear and clicking the close button.

Starting URL: http://the-internet.herokuapp.com/entry_ad

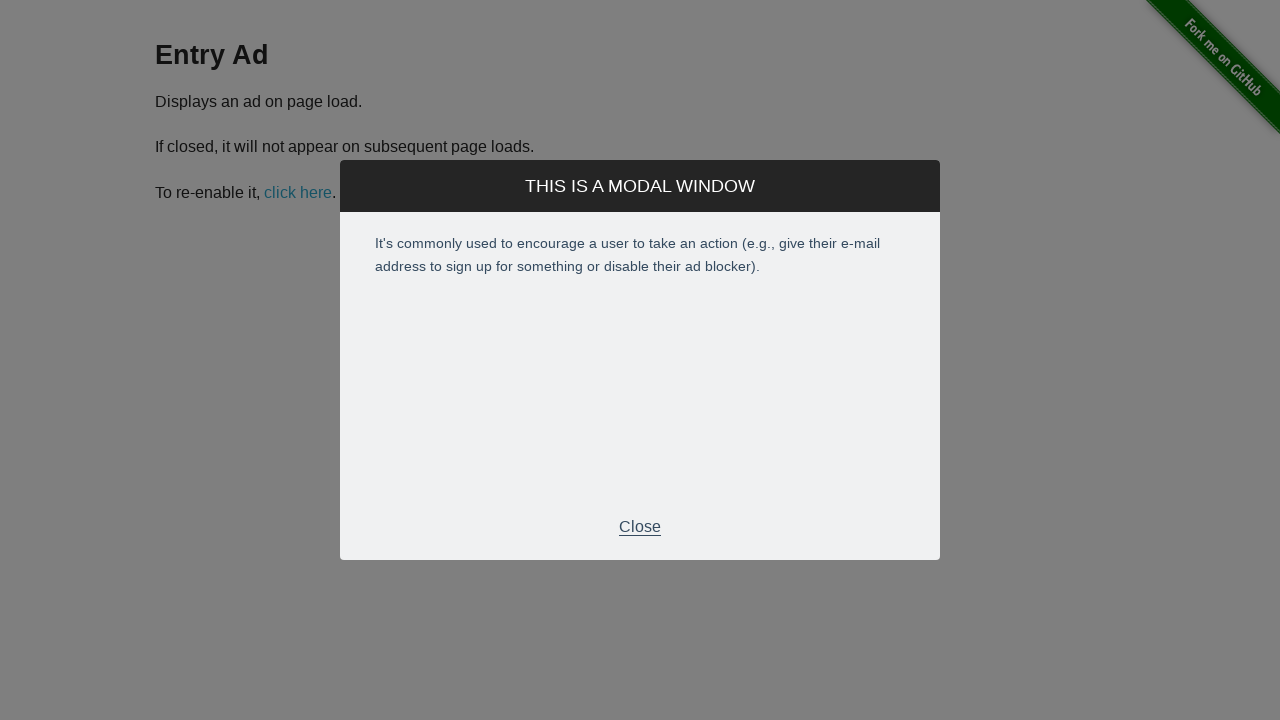

Entry advertisement modal appeared and became visible
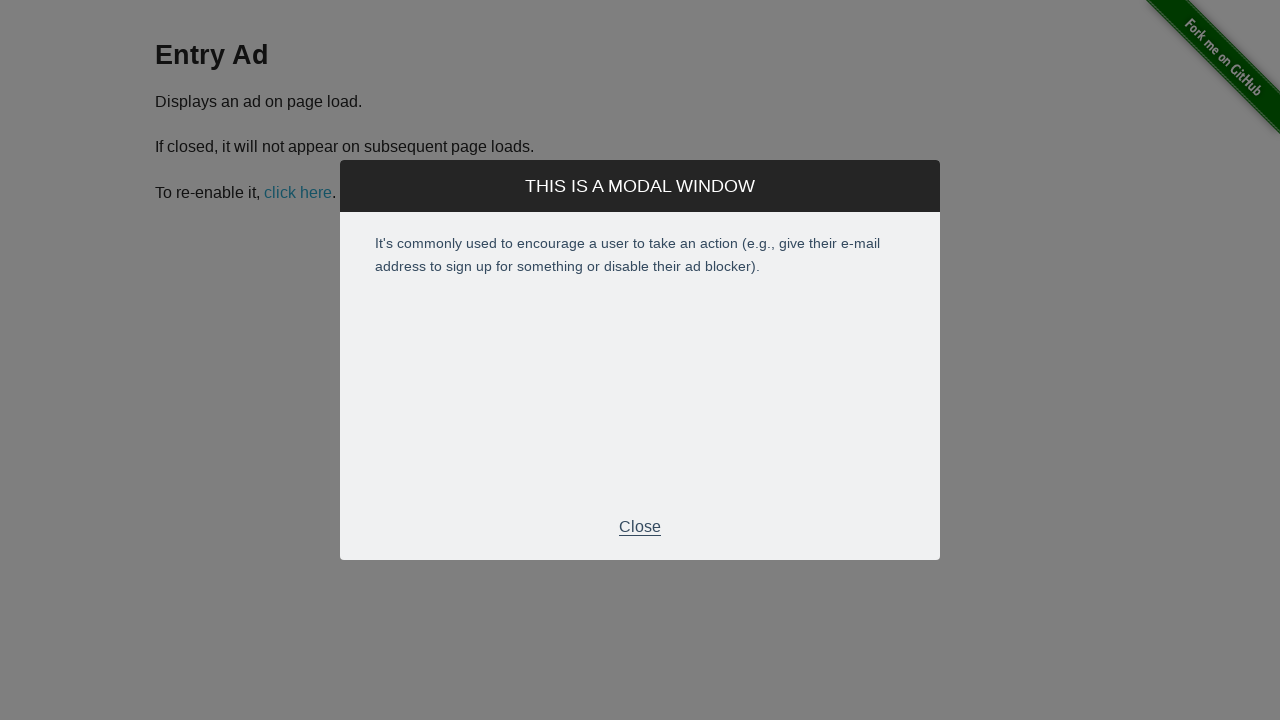

Clicked the close button in the modal footer at (640, 527) on .modal-footer p
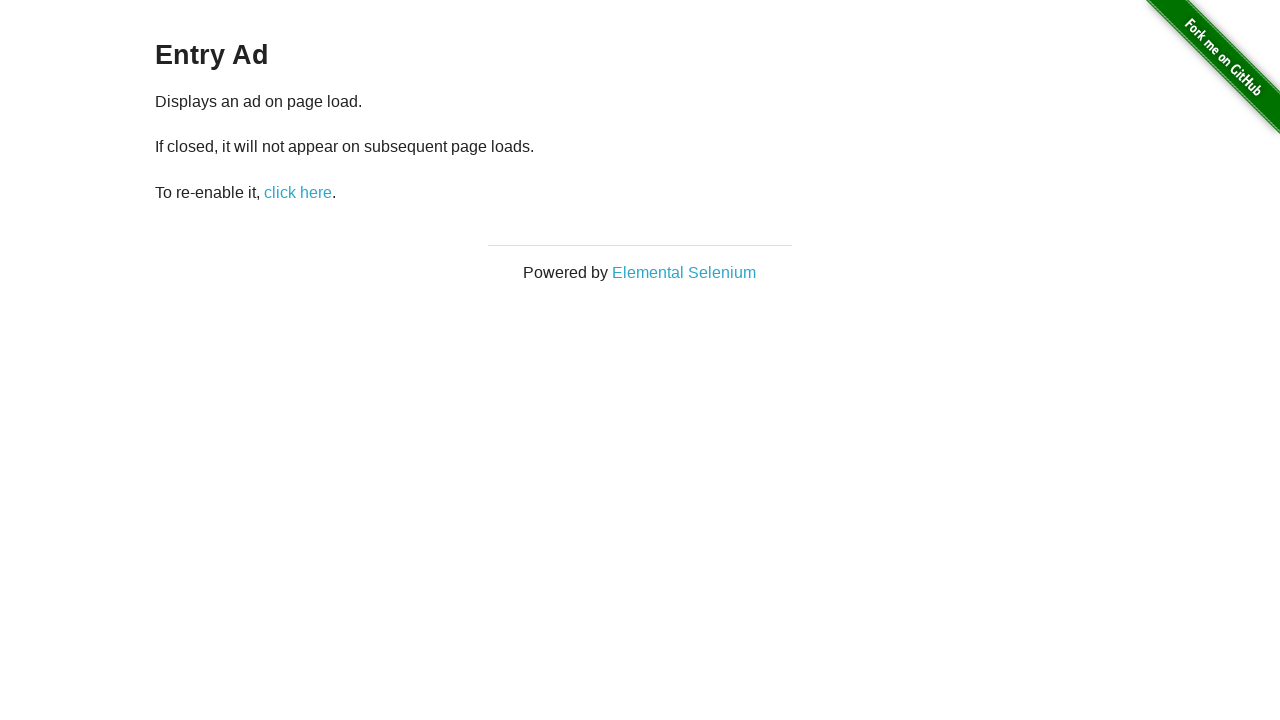

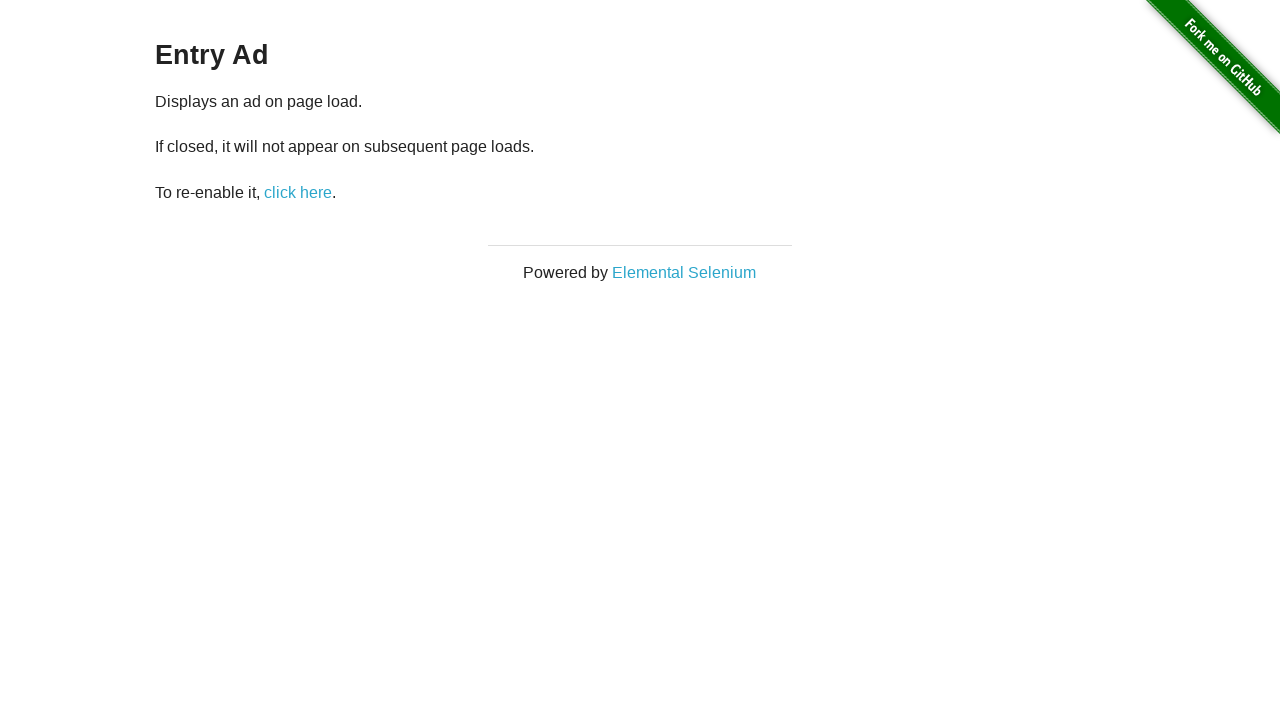